Tests JavaScript alert functionality by clicking a button to trigger an alert, verifying the alert text, and accepting it

Starting URL: https://demoqa.com/alerts

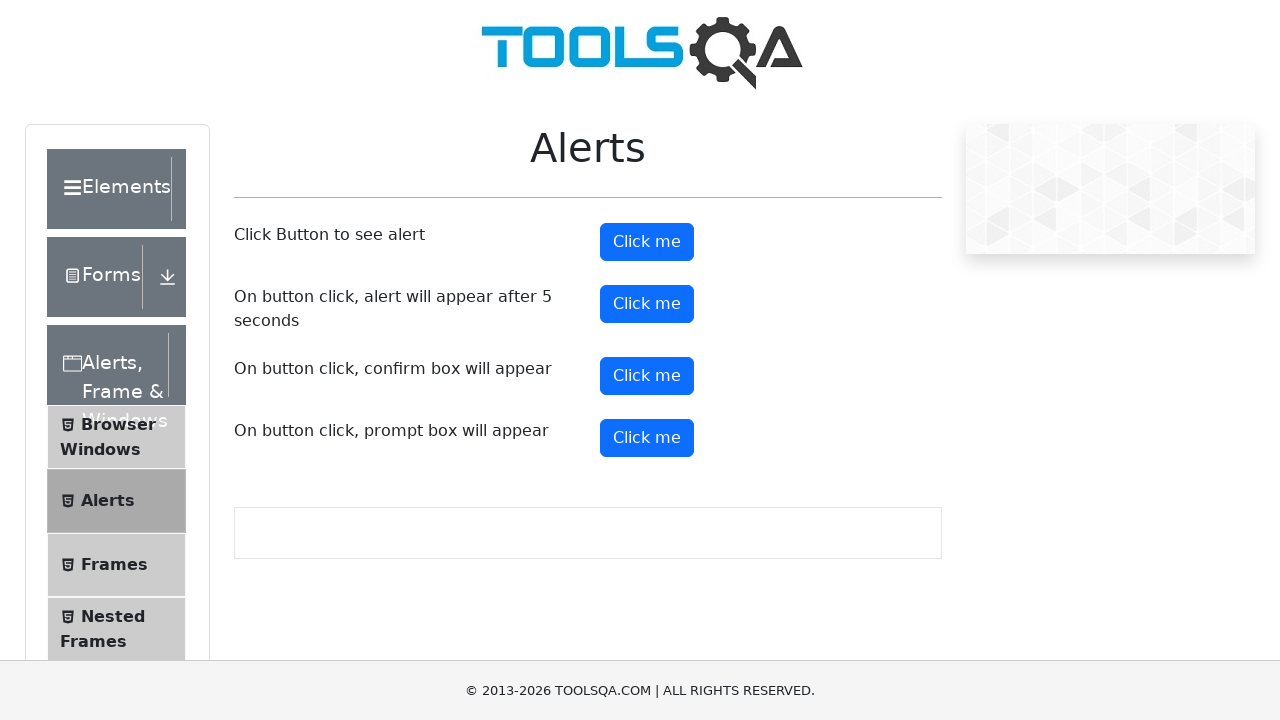

Clicked button to trigger JavaScript alert at (647, 242) on (//button)[2]
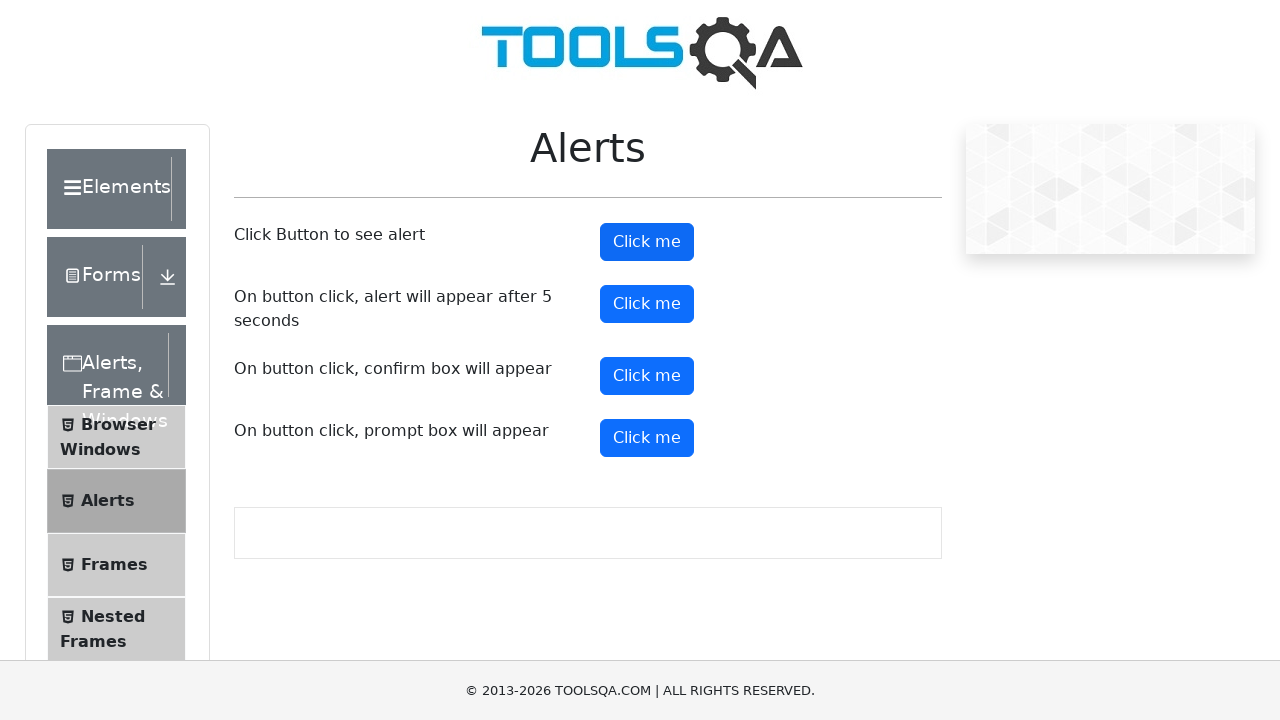

Set up dialog handler to accept alerts
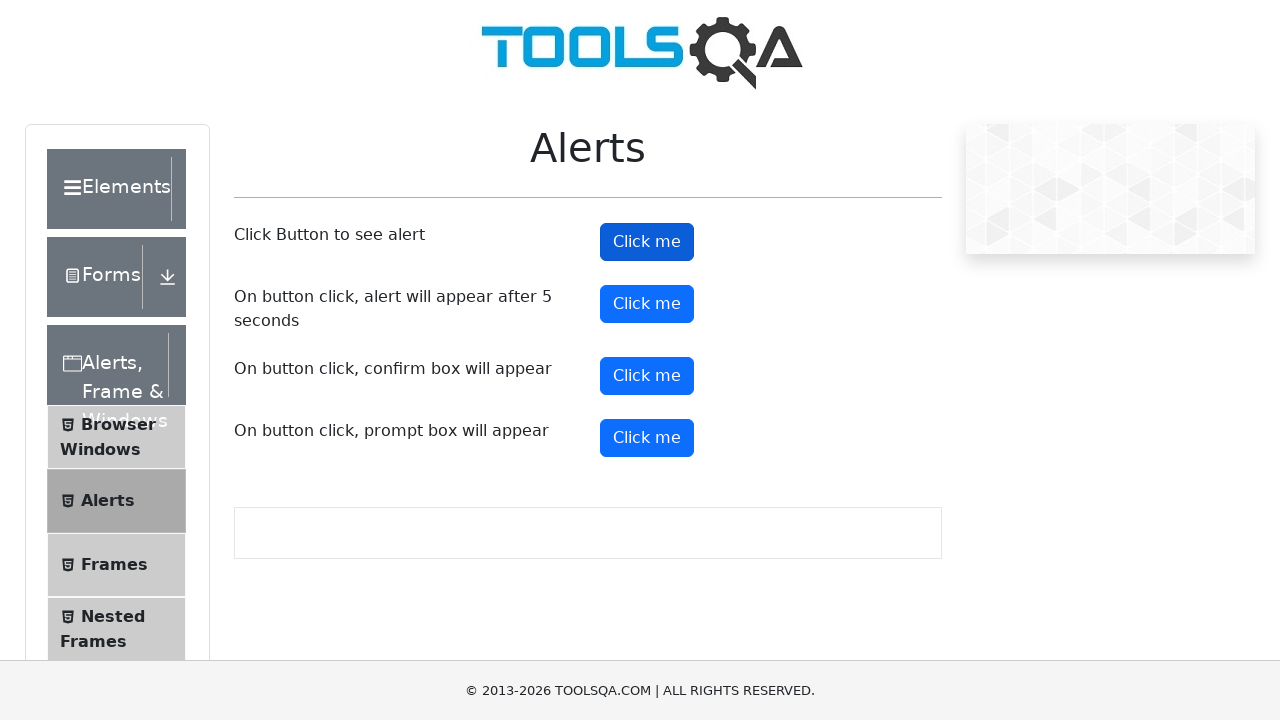

Configured one-time dialog handler to accept next alert
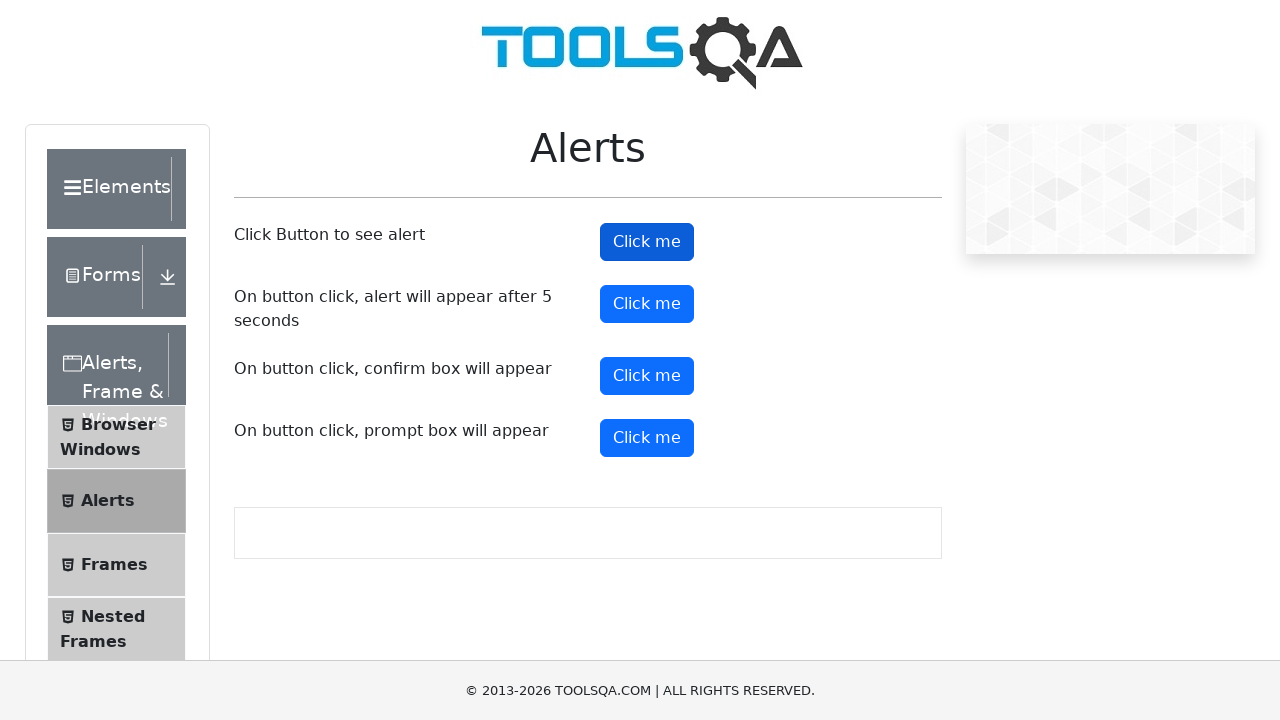

Clicked button to trigger alert and handler accepted it at (647, 242) on (//button)[2]
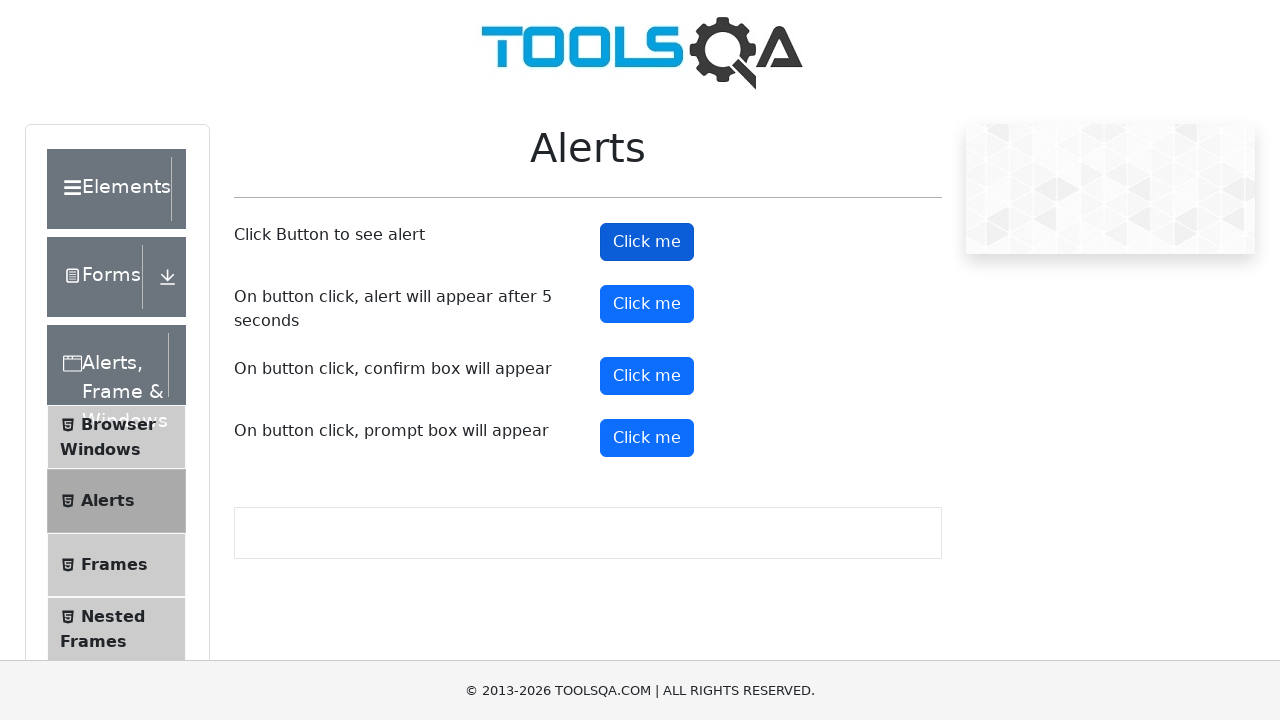

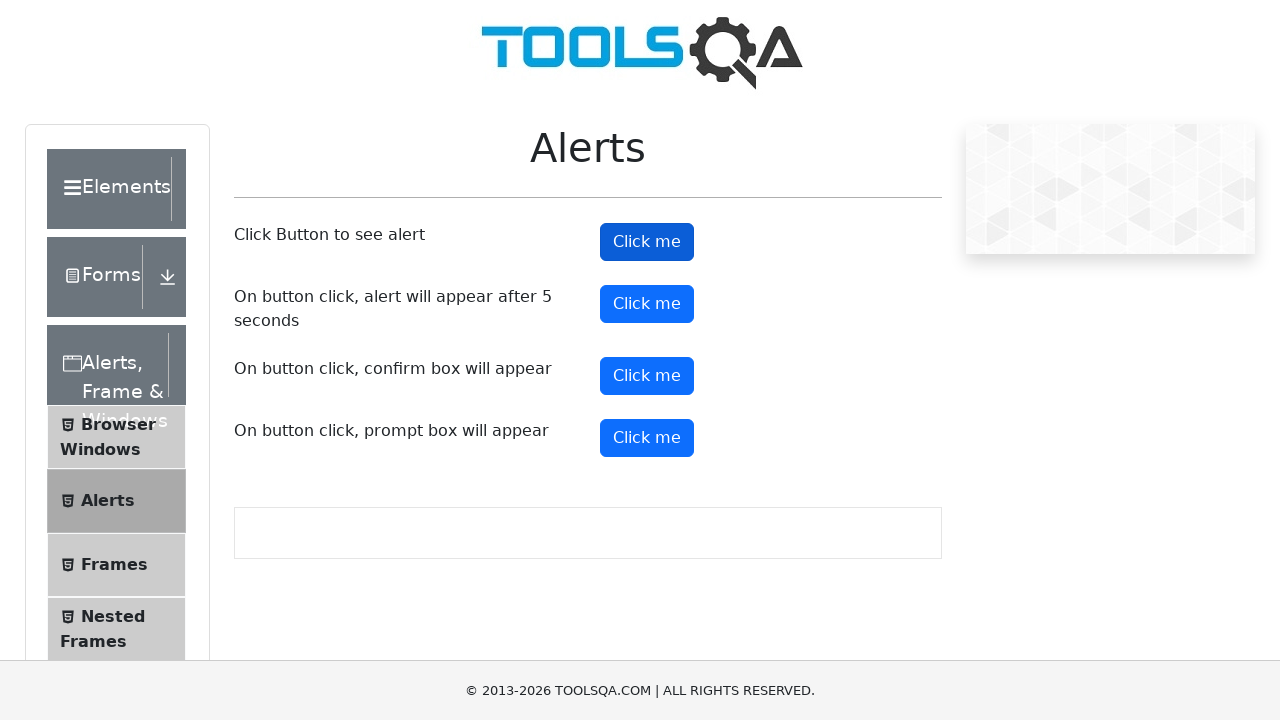